Tests horizontal resizing of the jQuery UI resizable widget by dragging the east (right) resize handle rightward by 50 pixels.

Starting URL: https://jqueryui.com/resizable/

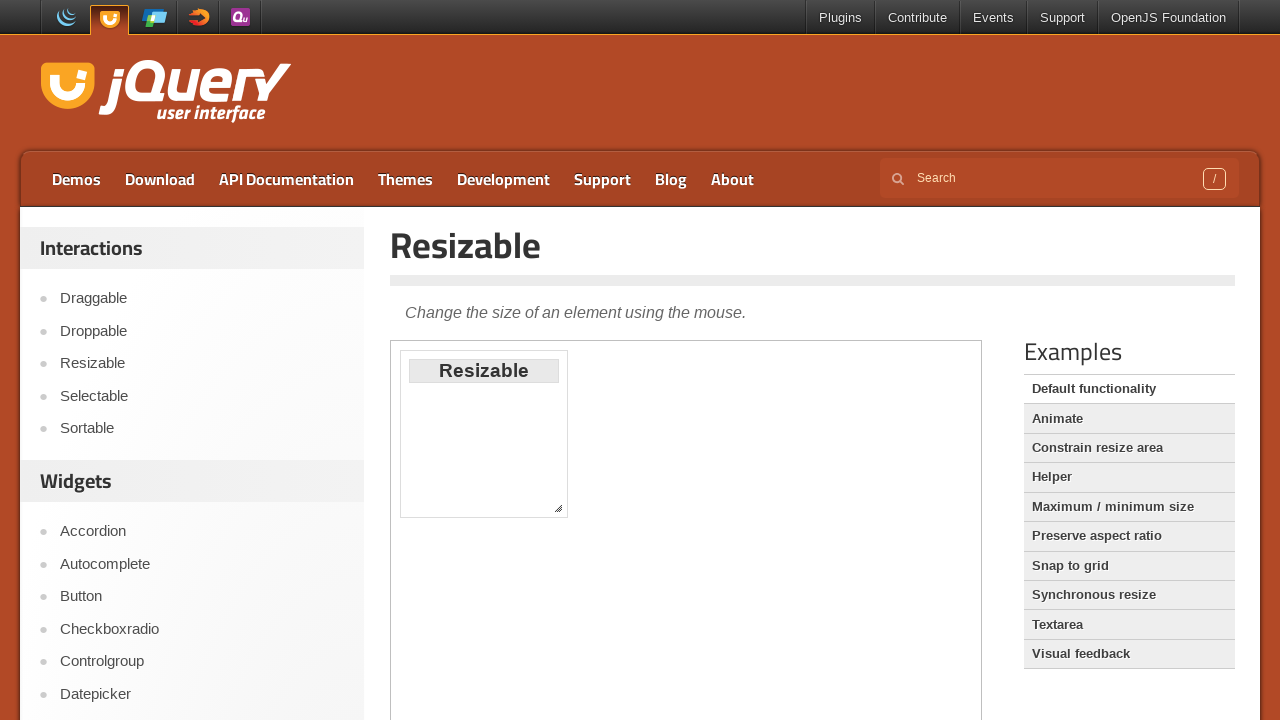

Located the demo iframe
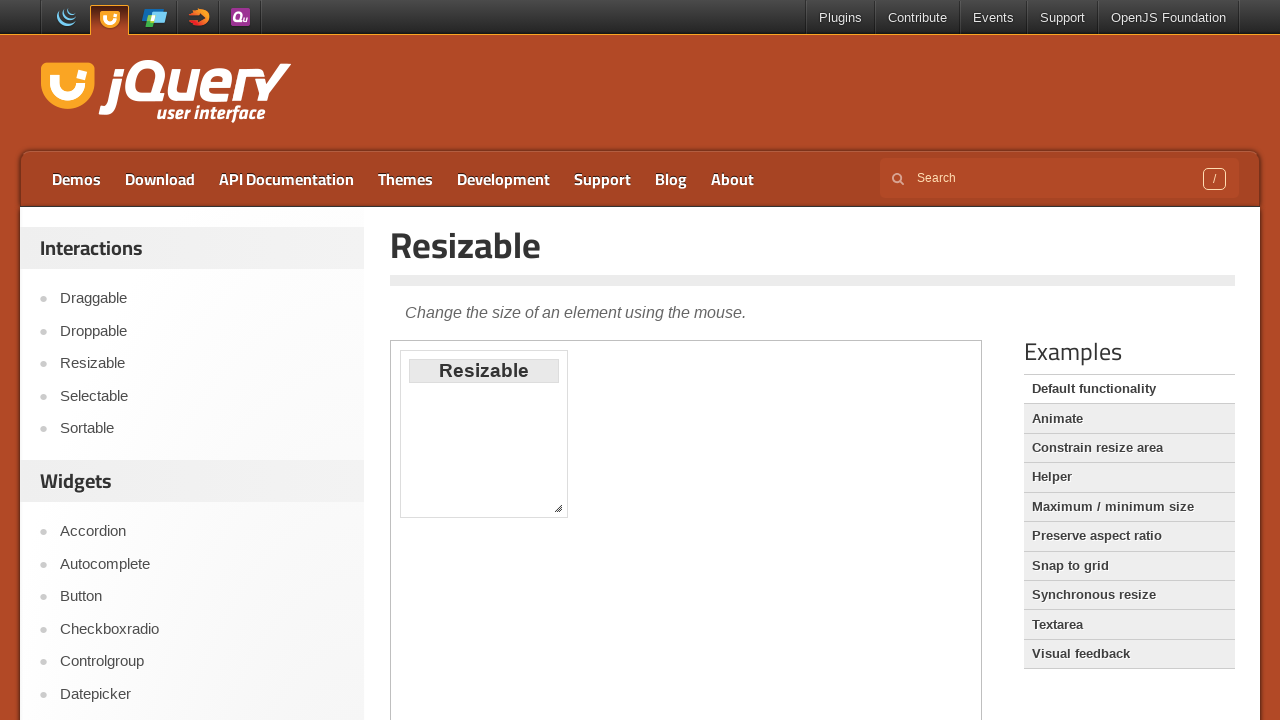

Located the east resize handle
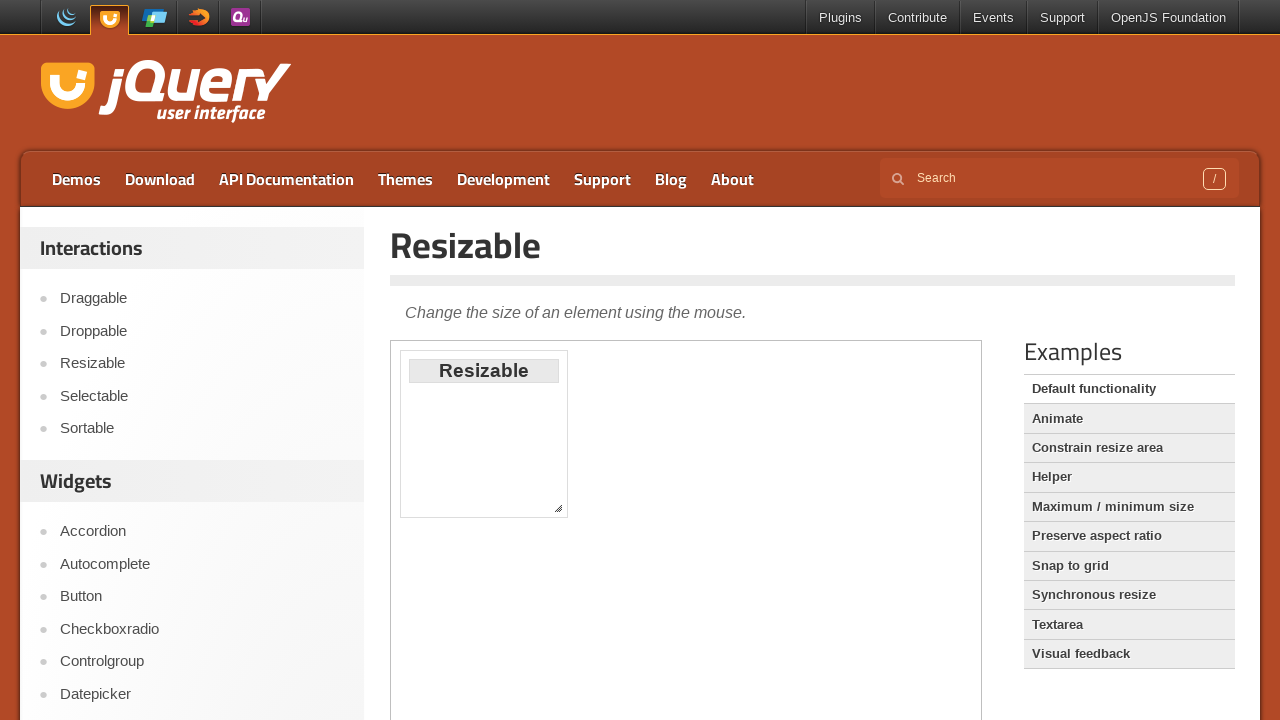

Retrieved bounding box of the east resize handle
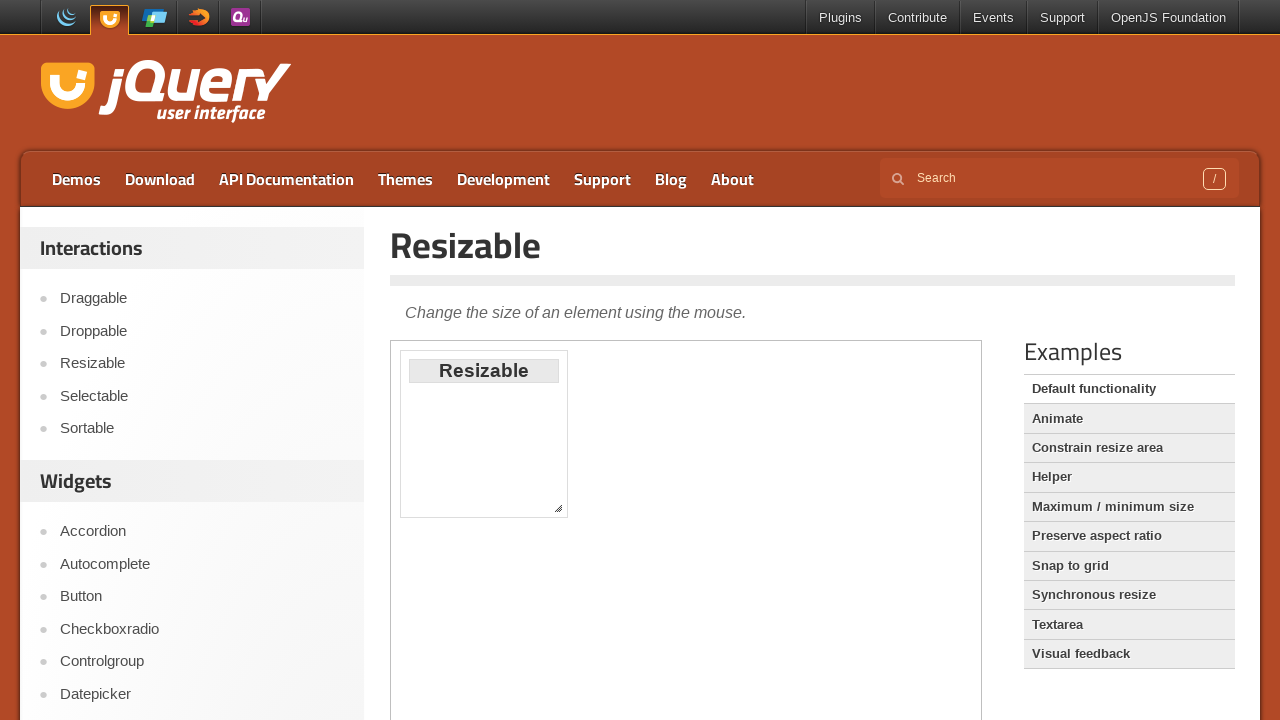

Moved mouse to the center of the east resize handle at (569, 434)
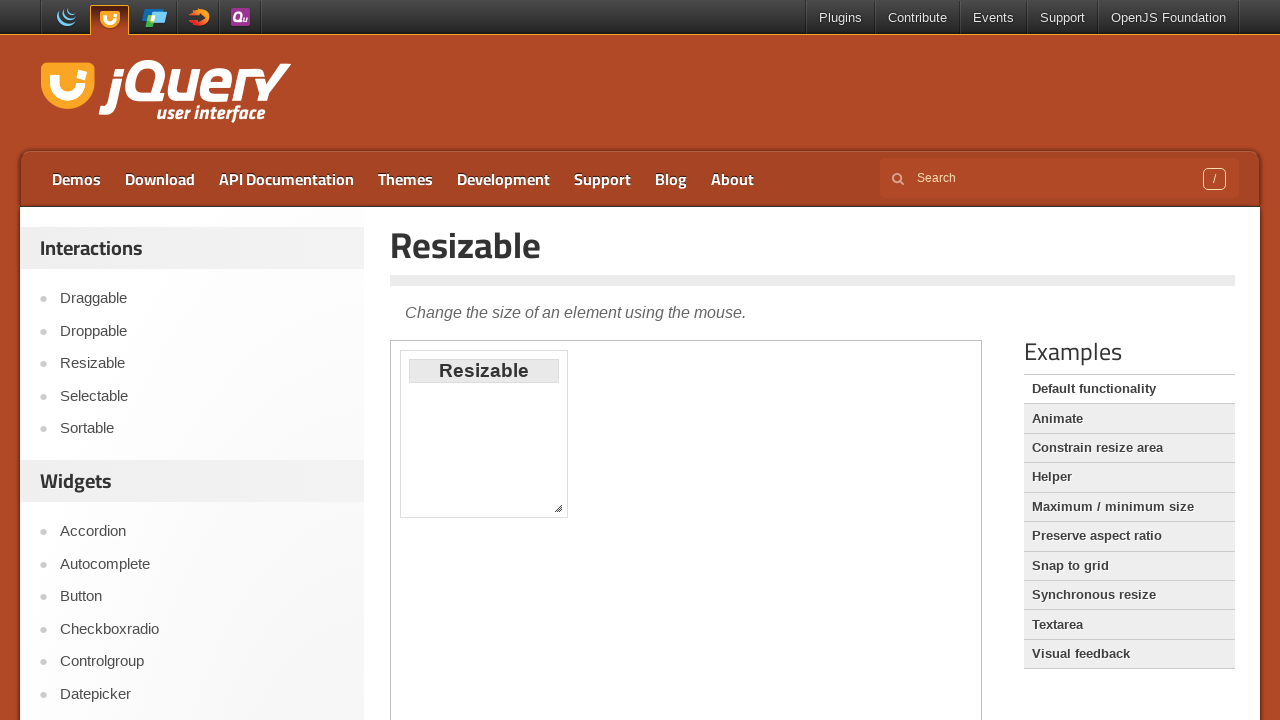

Pressed mouse button down on the resize handle at (569, 434)
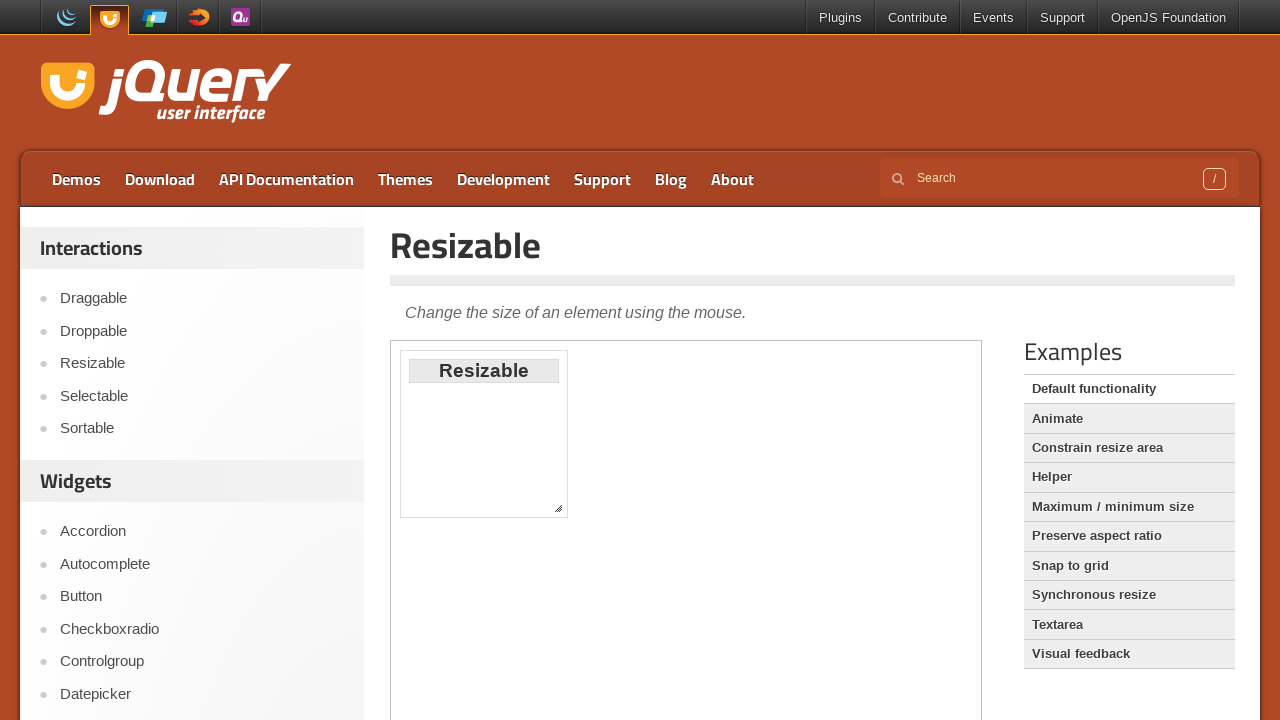

Dragged resize handle 50 pixels to the right at (619, 434)
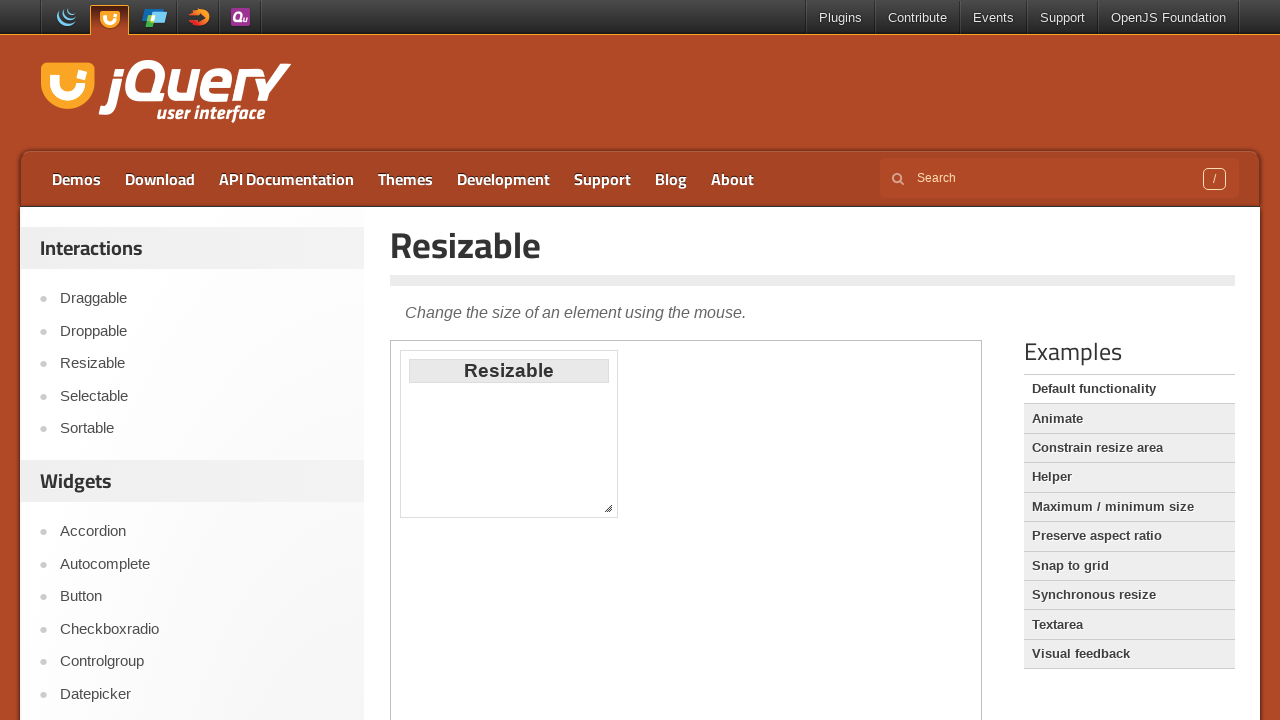

Released mouse button to complete horizontal resize at (619, 434)
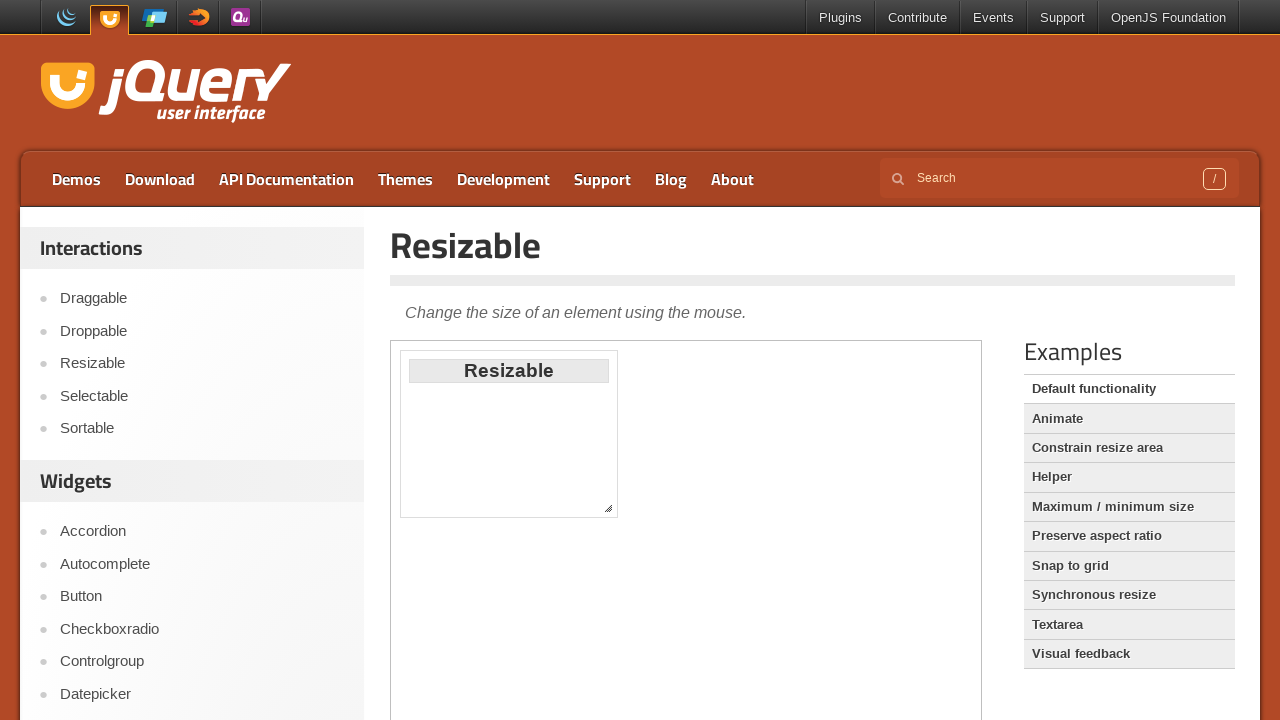

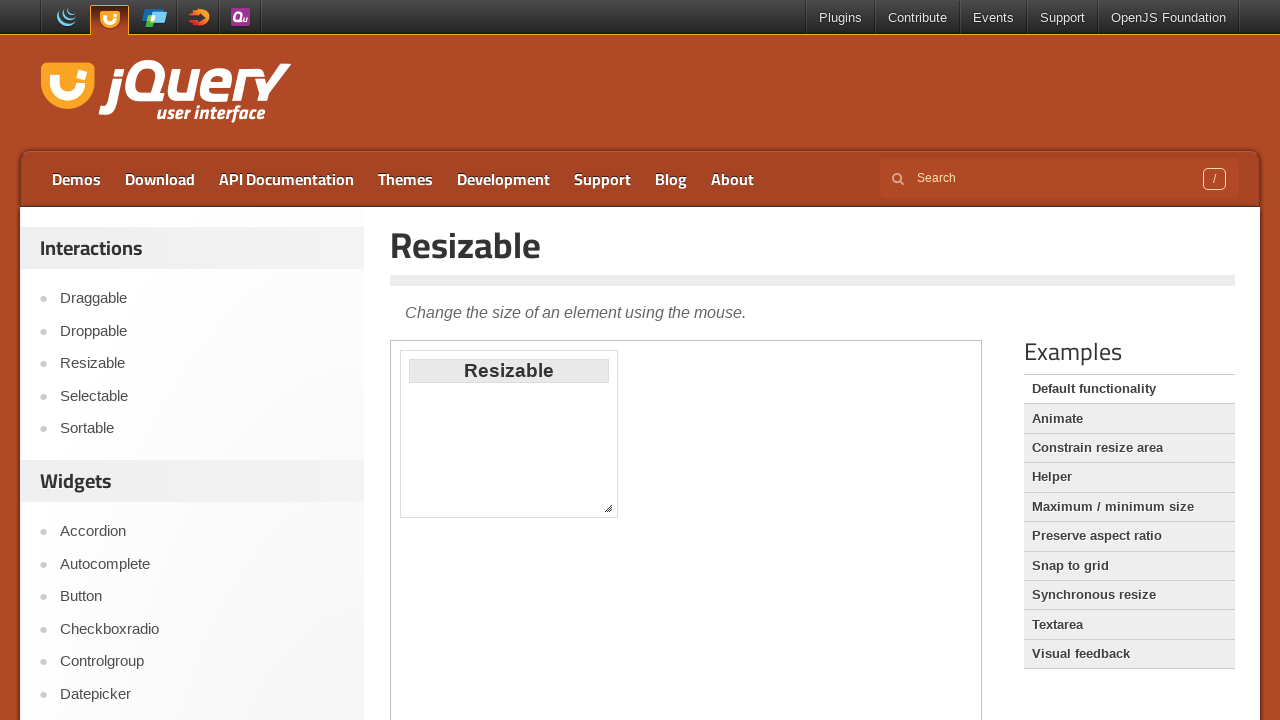